Tests navigation to the form authentication page and verifies the login page title

Starting URL: https://the-internet.herokuapp.com/

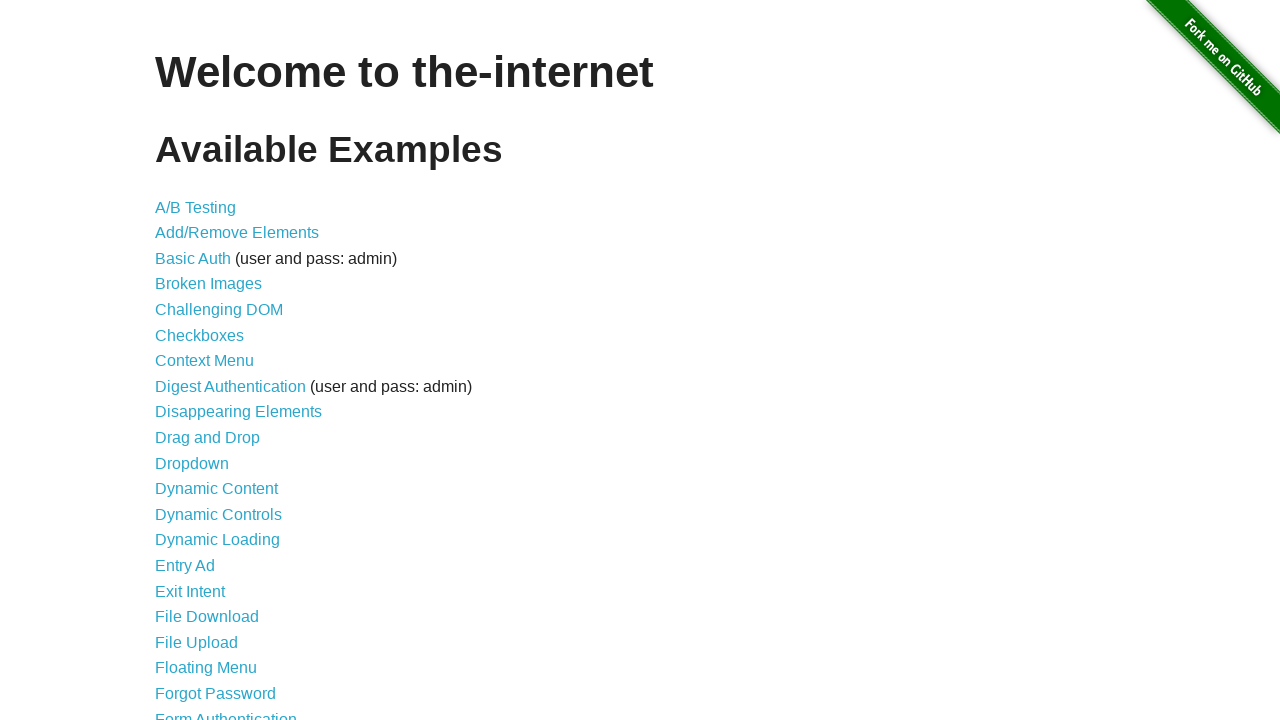

Clicked form authentication link at (226, 712) on a[href='/login']
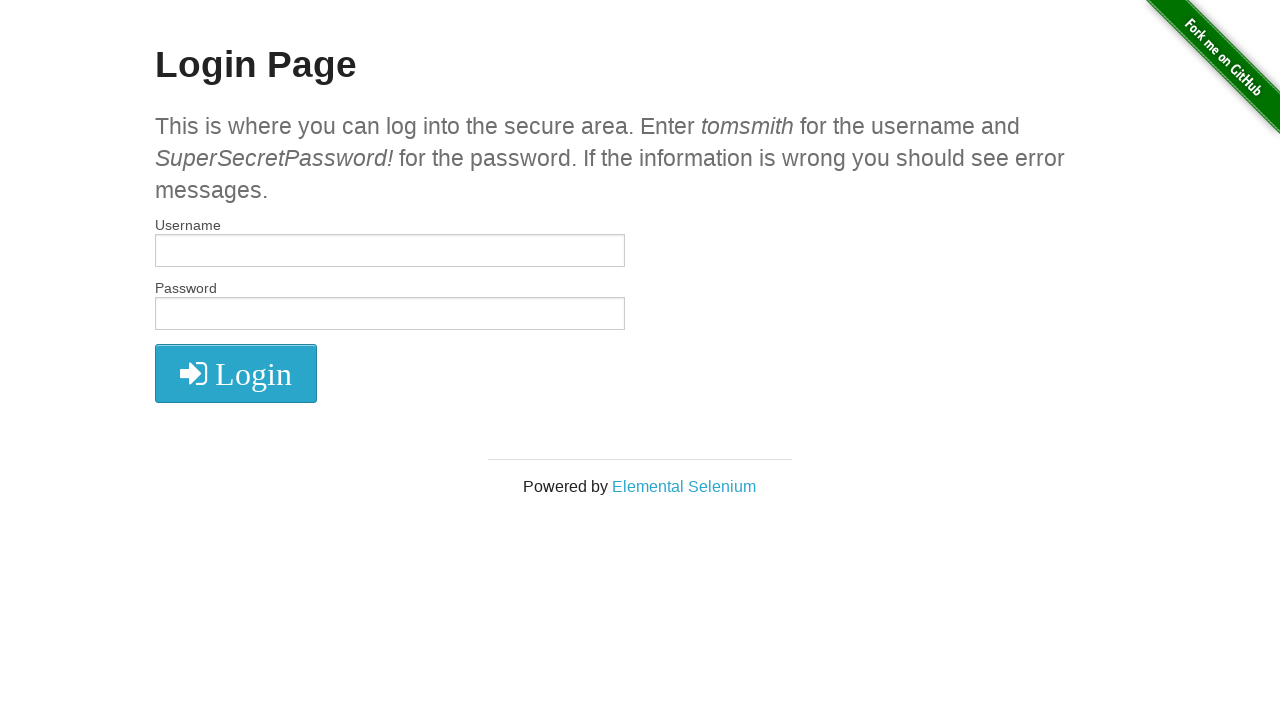

Located login page title element
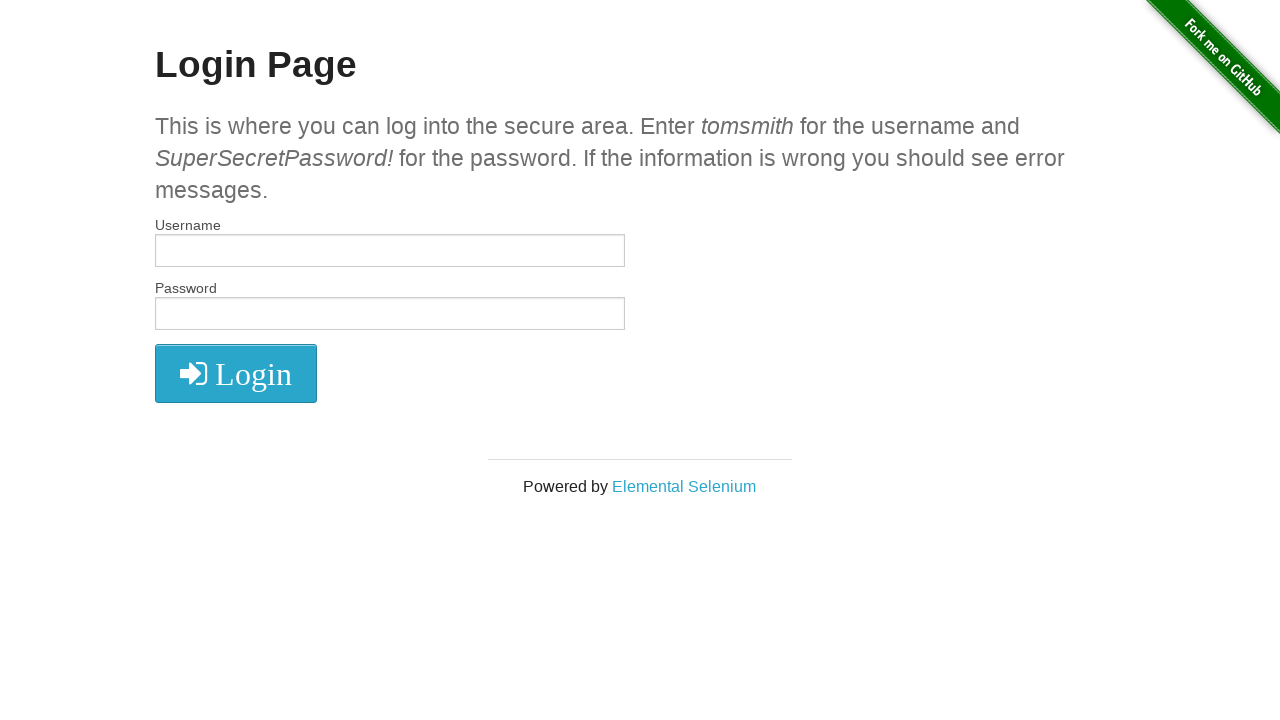

Login page title element loaded
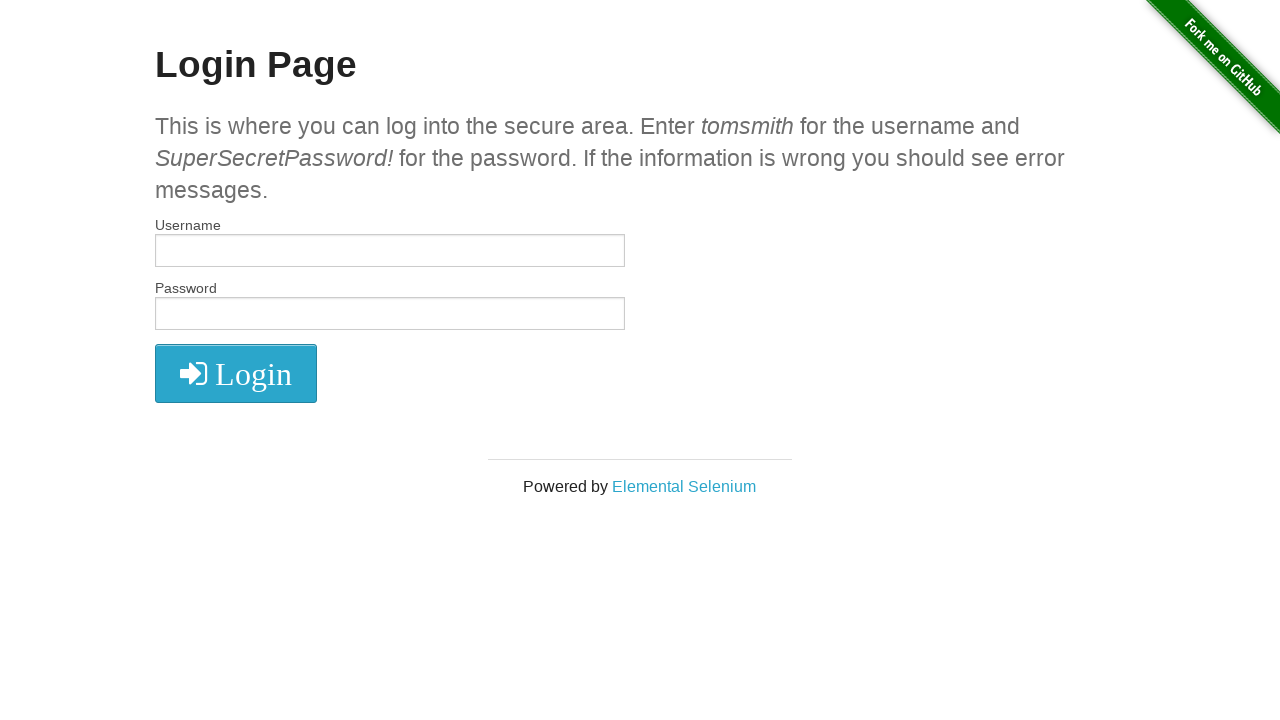

Verified login page title is 'Login Page'
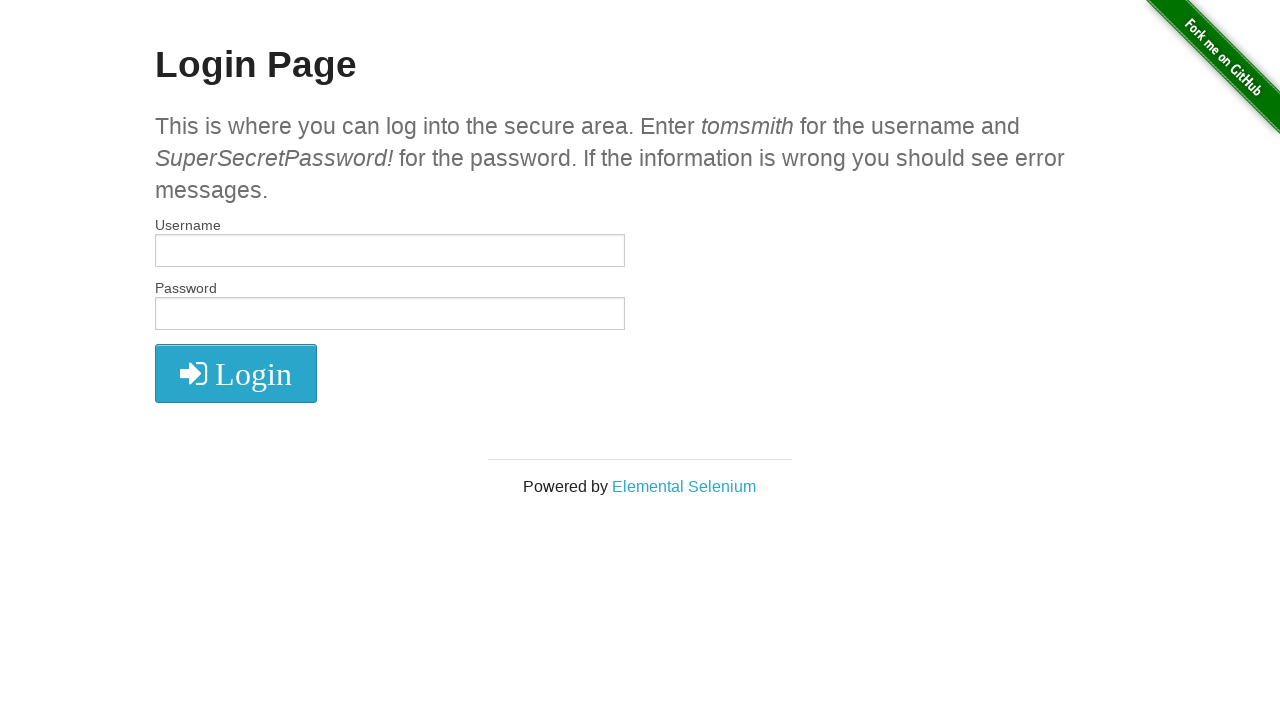

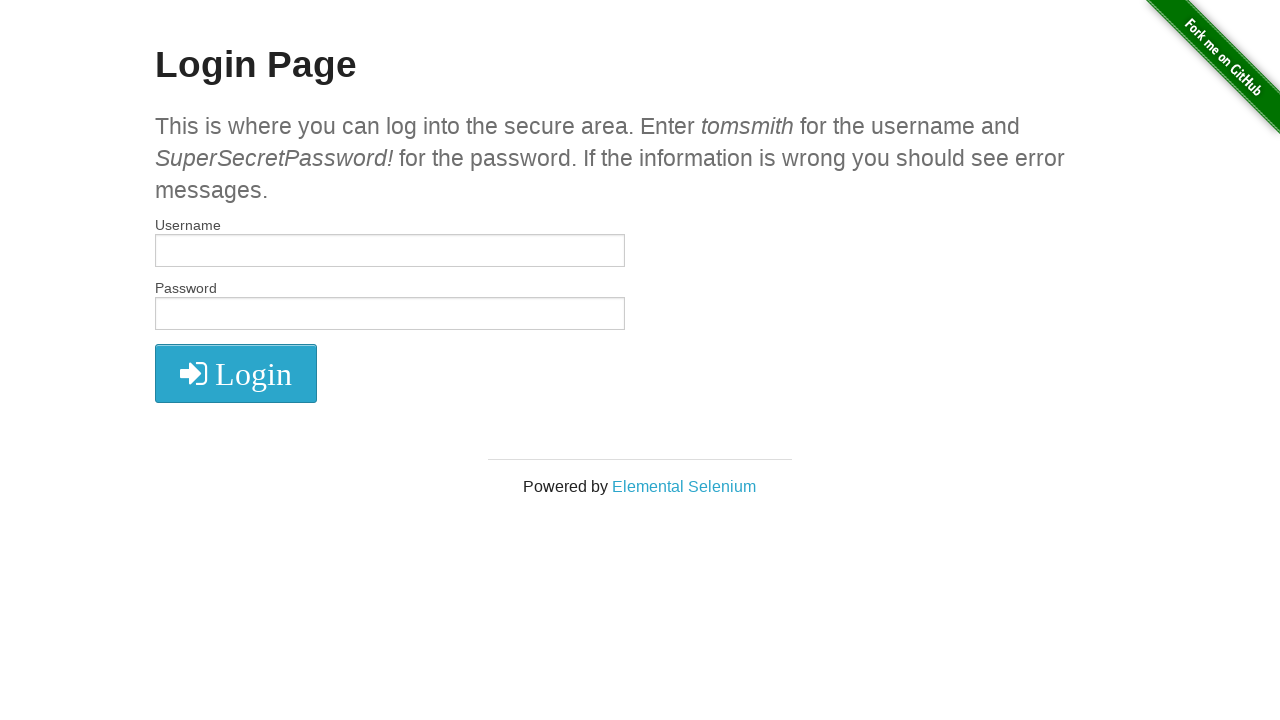